Navigates to a Stepik lesson page, fills in an answer in the textarea field, and clicks the submit button to submit the solution.

Starting URL: https://stepik.org/lesson/25969/step/12

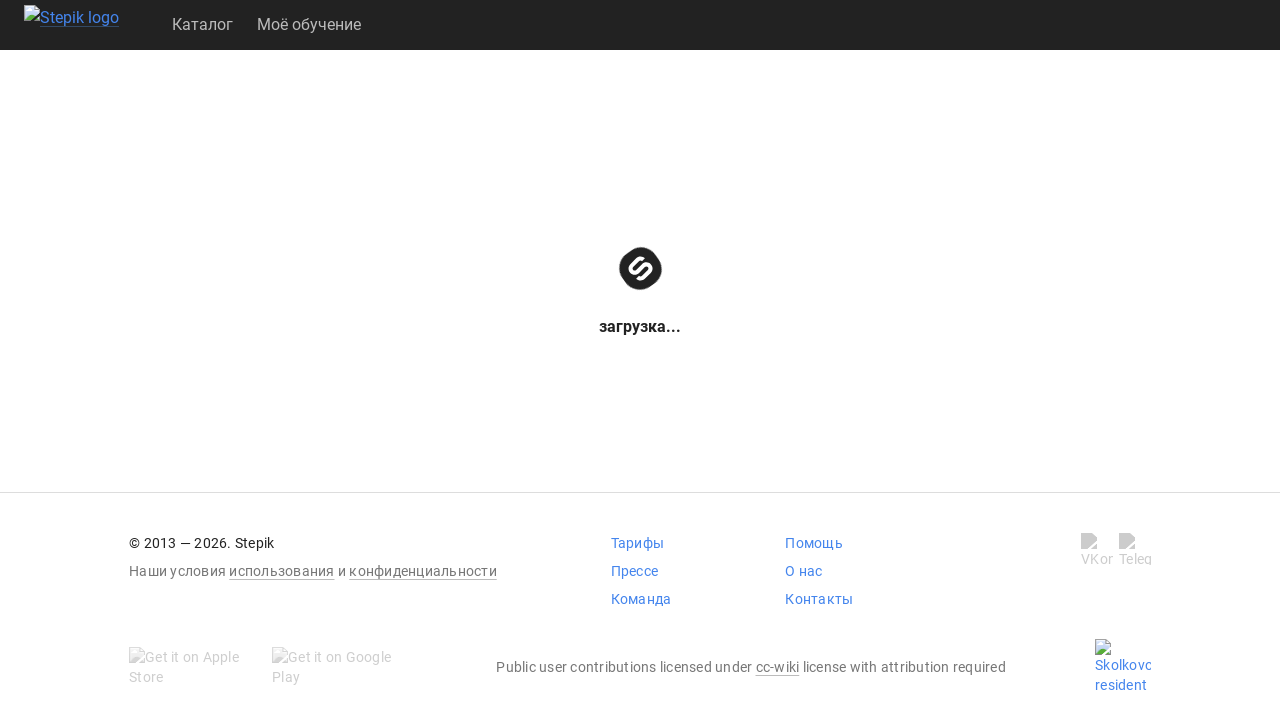

Waited for textarea element to be available
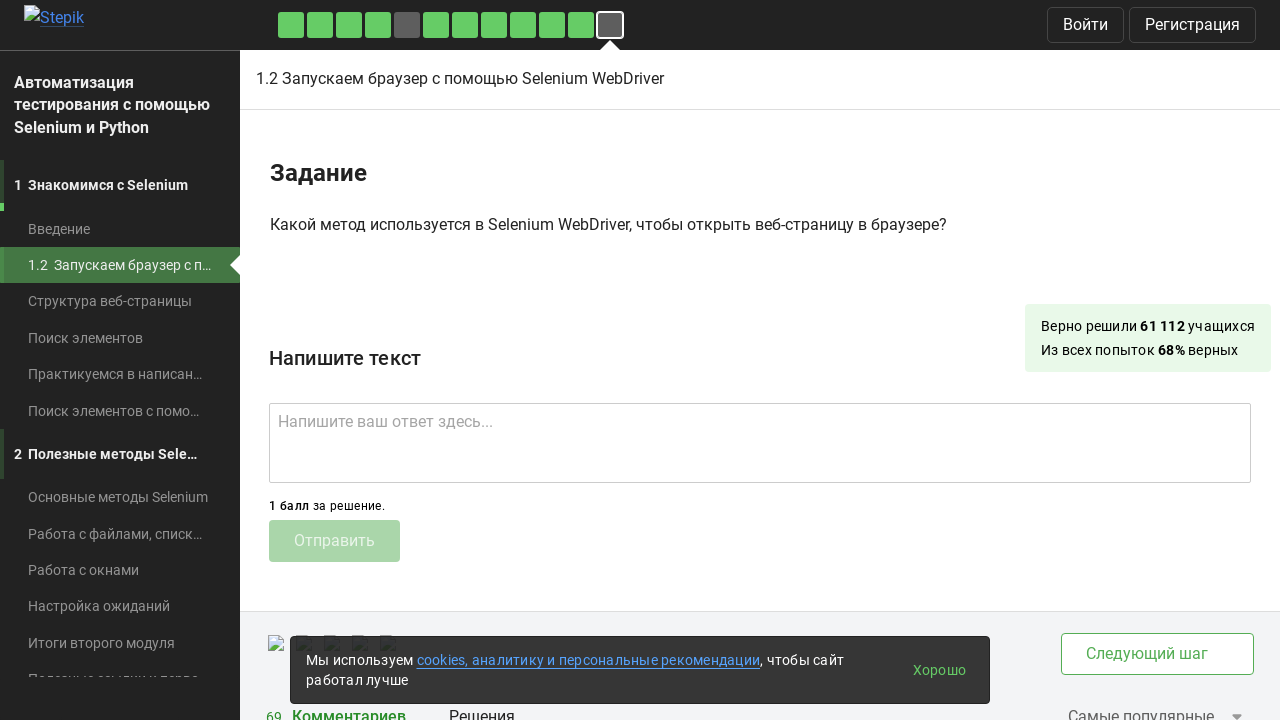

Filled textarea with answer 'get()' on .textarea
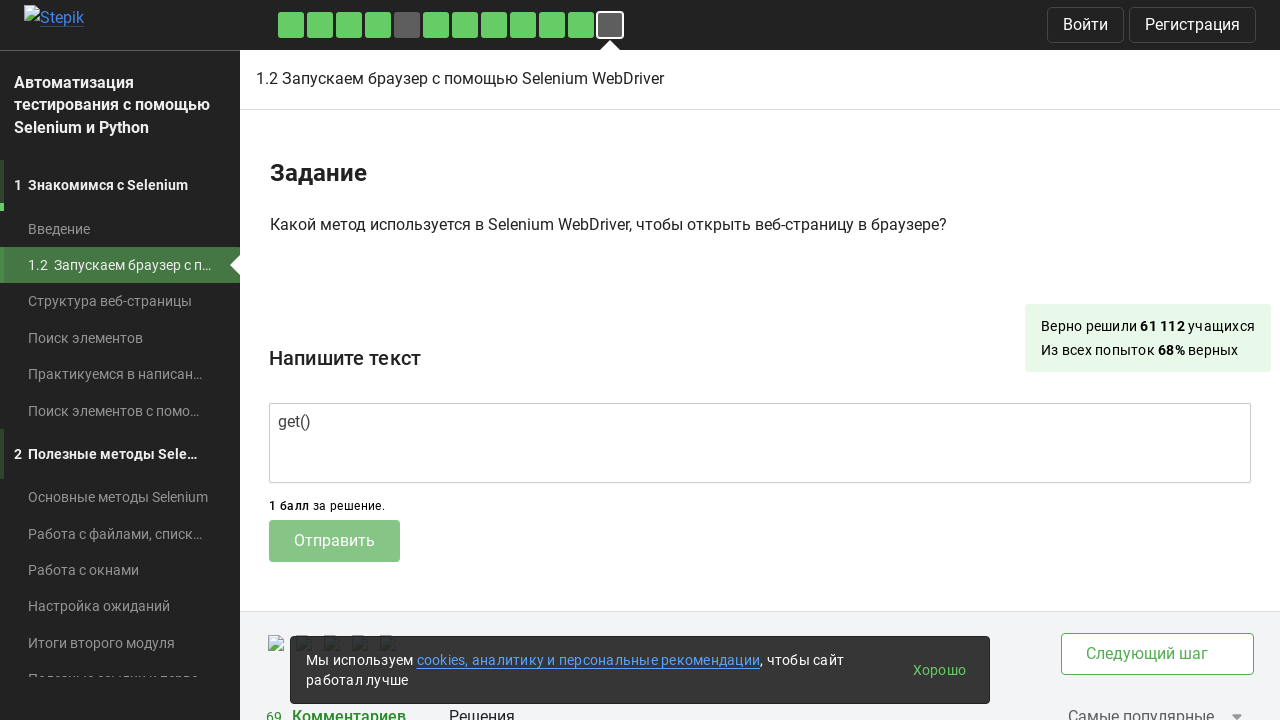

Clicked submit button to submit solution at (334, 541) on .submit-submission
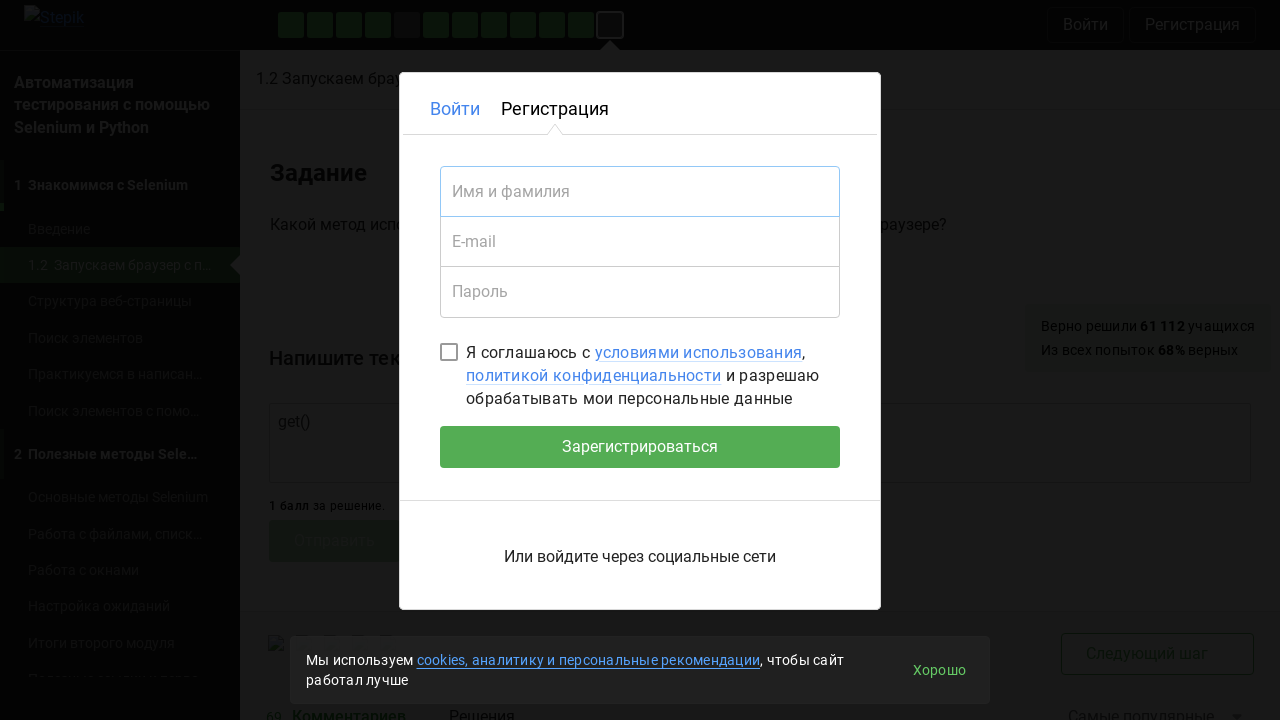

Waited 2 seconds for submission to process
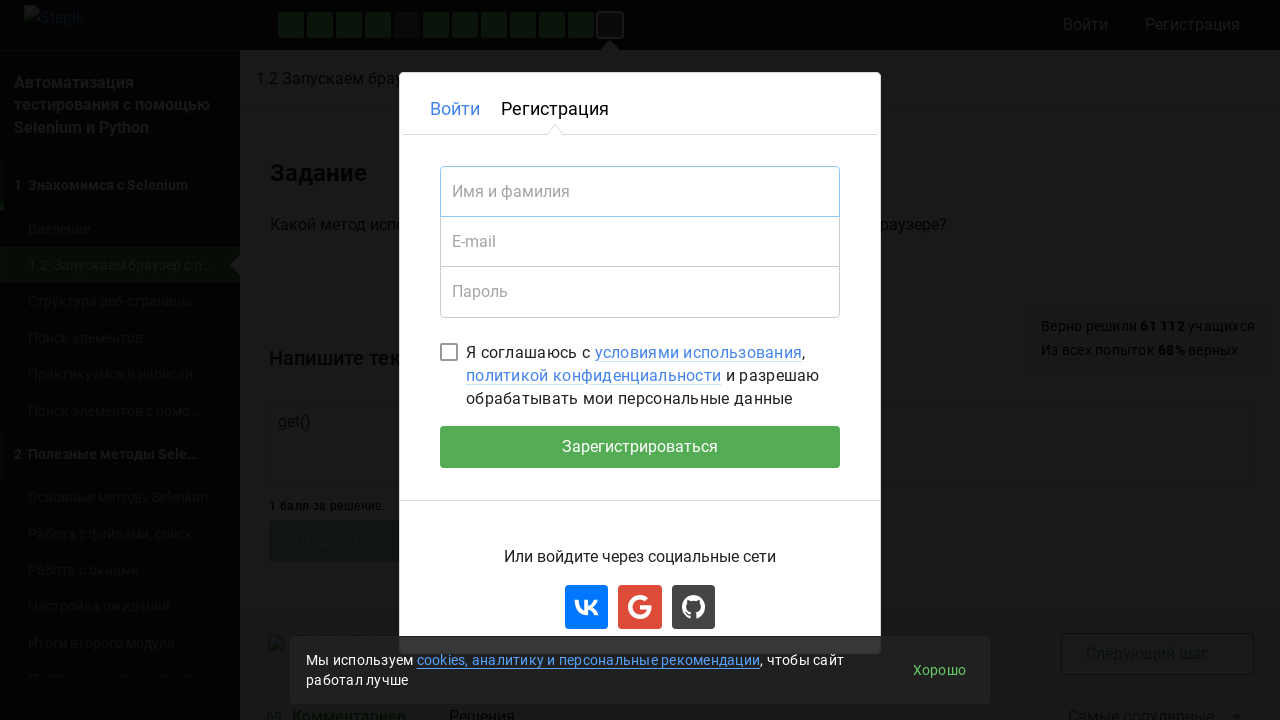

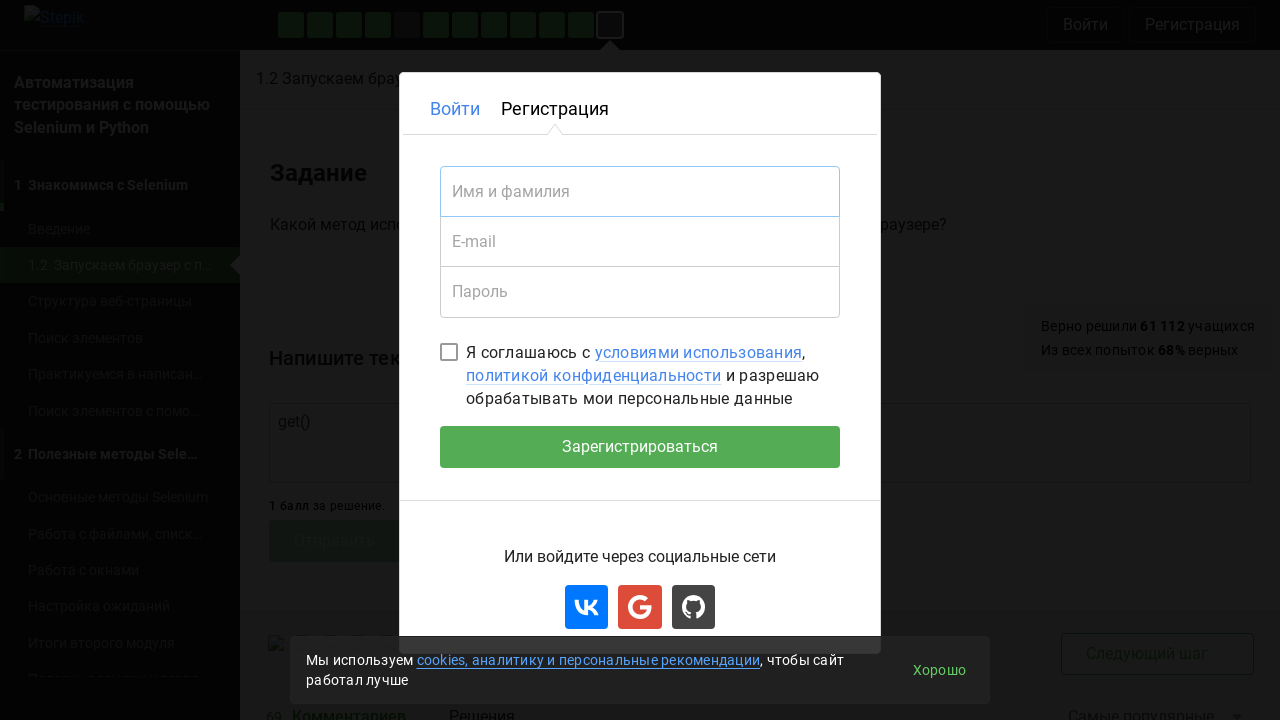